Clicks Add Element button twice and verifies exactly 2 elements were added

Starting URL: https://the-internet.herokuapp.com/add_remove_elements/

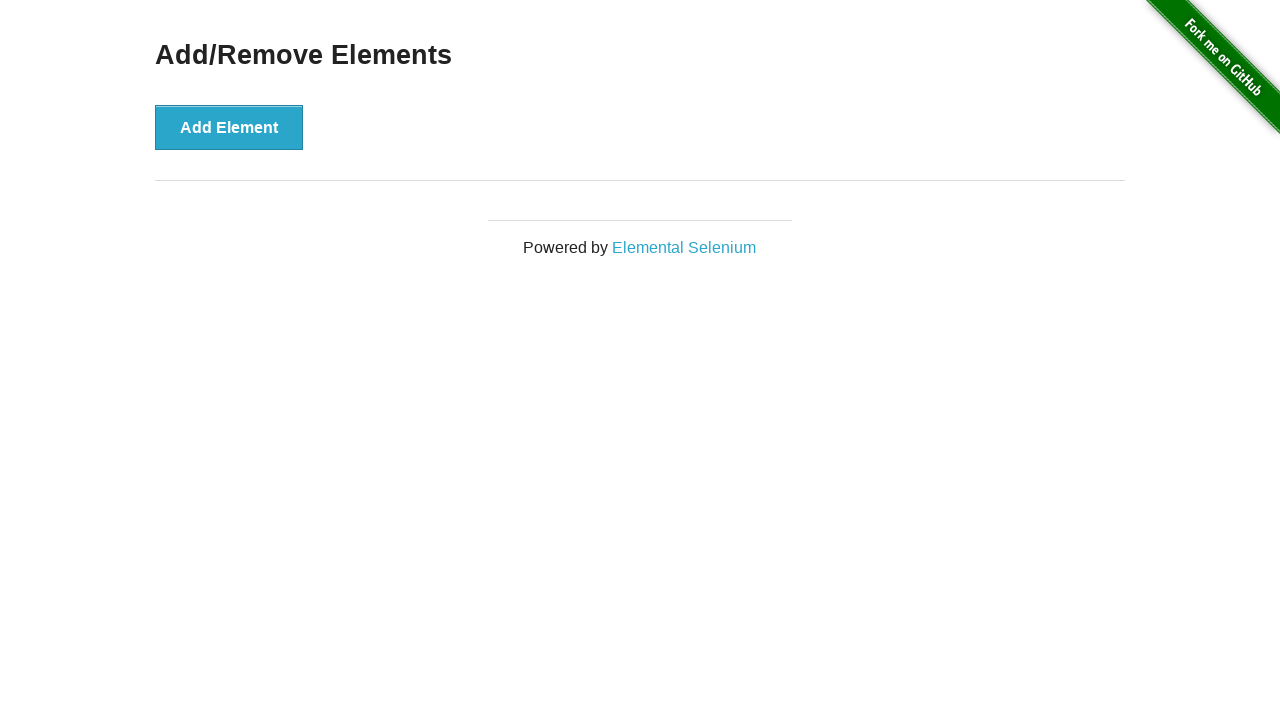

Clicked Add Element button first time at (229, 127) on text=Add Element
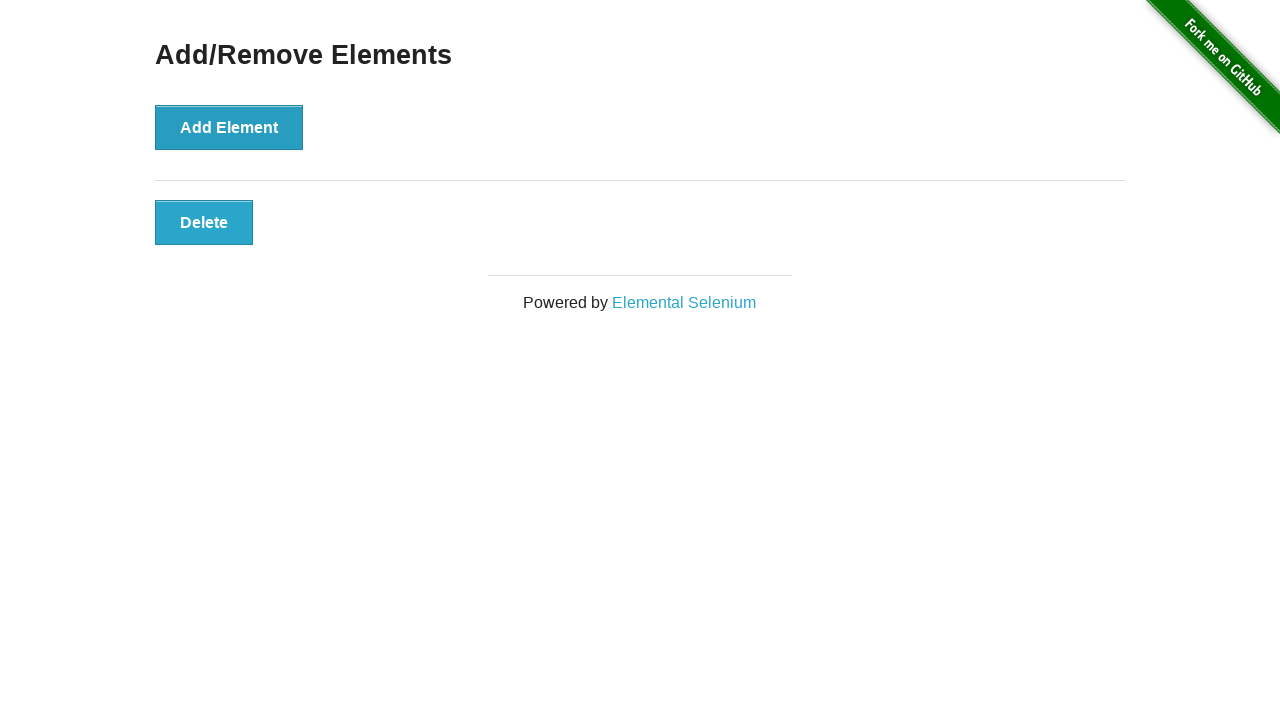

Clicked Add Element button second time at (229, 127) on text=Add Element
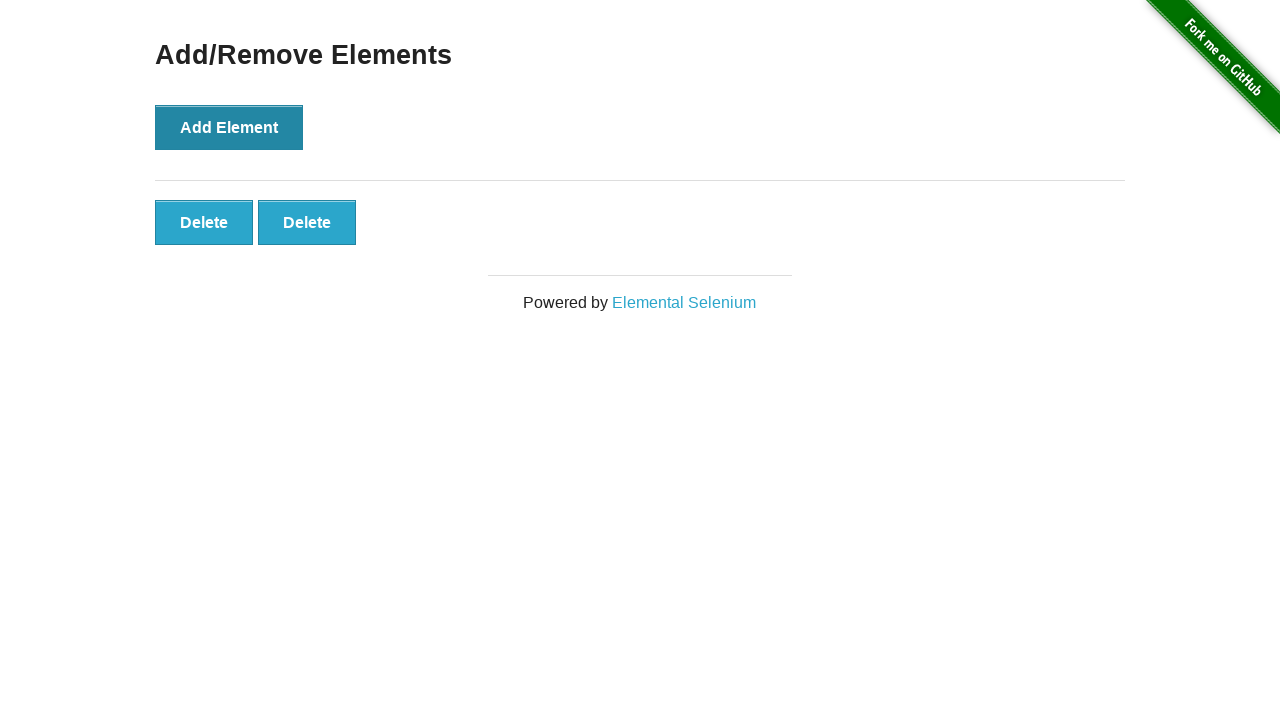

Verified exactly 2 elements were added
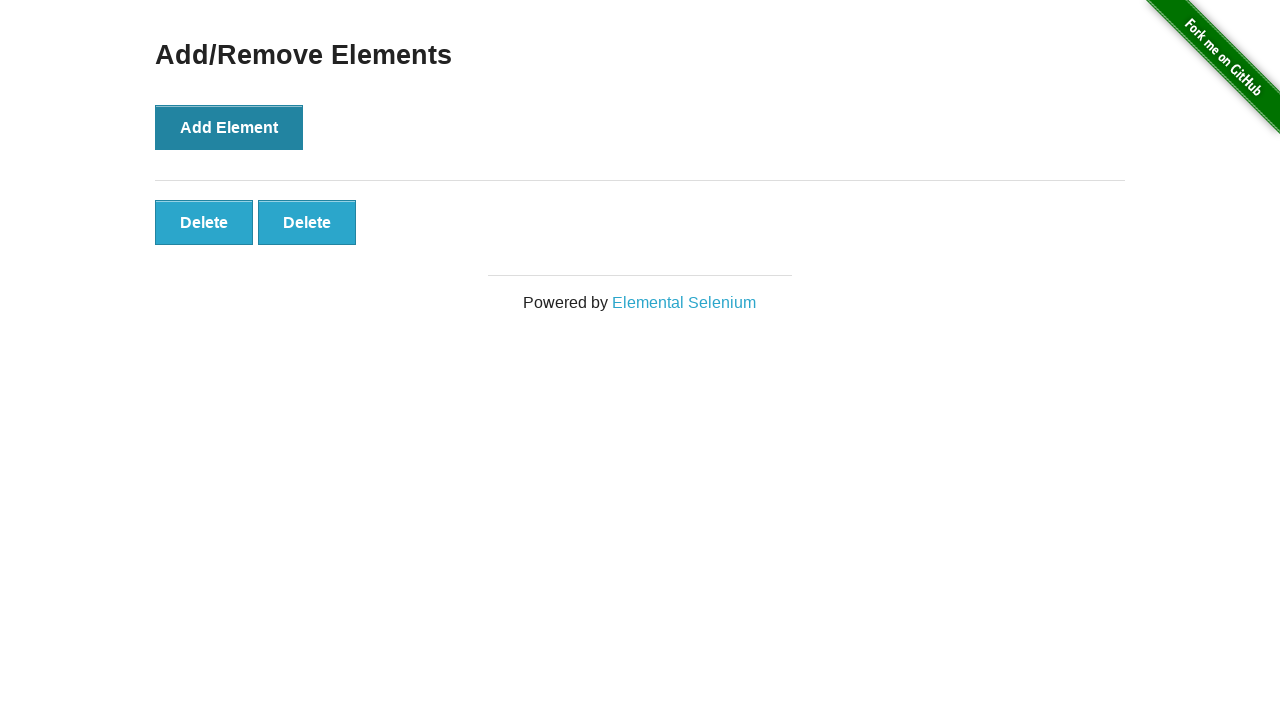

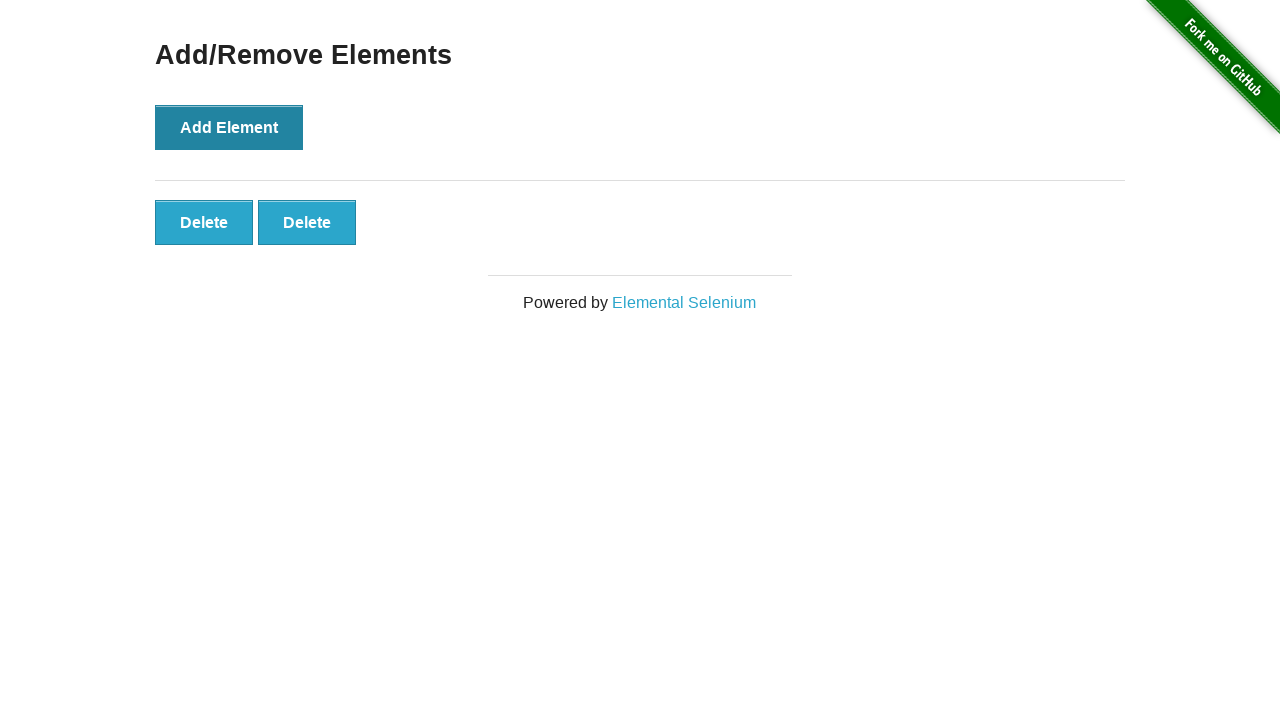